Tests alert dialog interaction by triggering a prompt box, entering text, and accepting it

Starting URL: https://www.hyrtutorials.com/p/alertsdemo.html

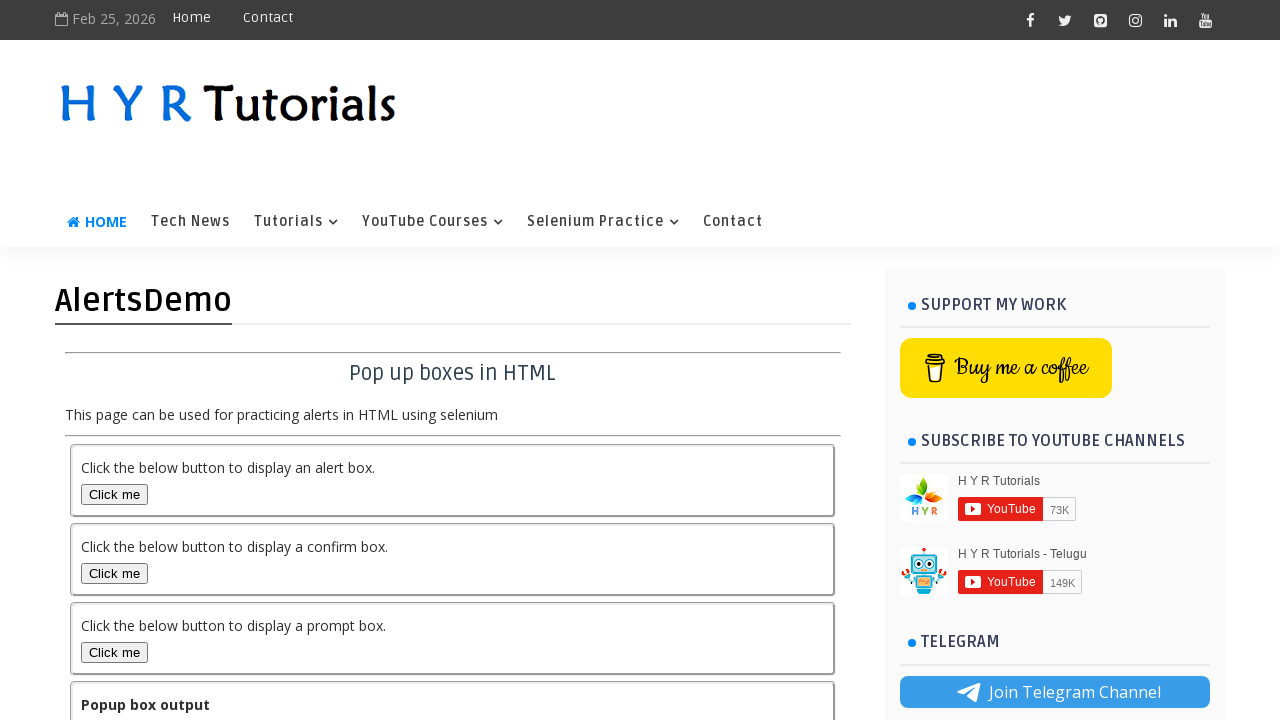

Clicked prompt box button to trigger alert dialog at (114, 652) on button#promptBox
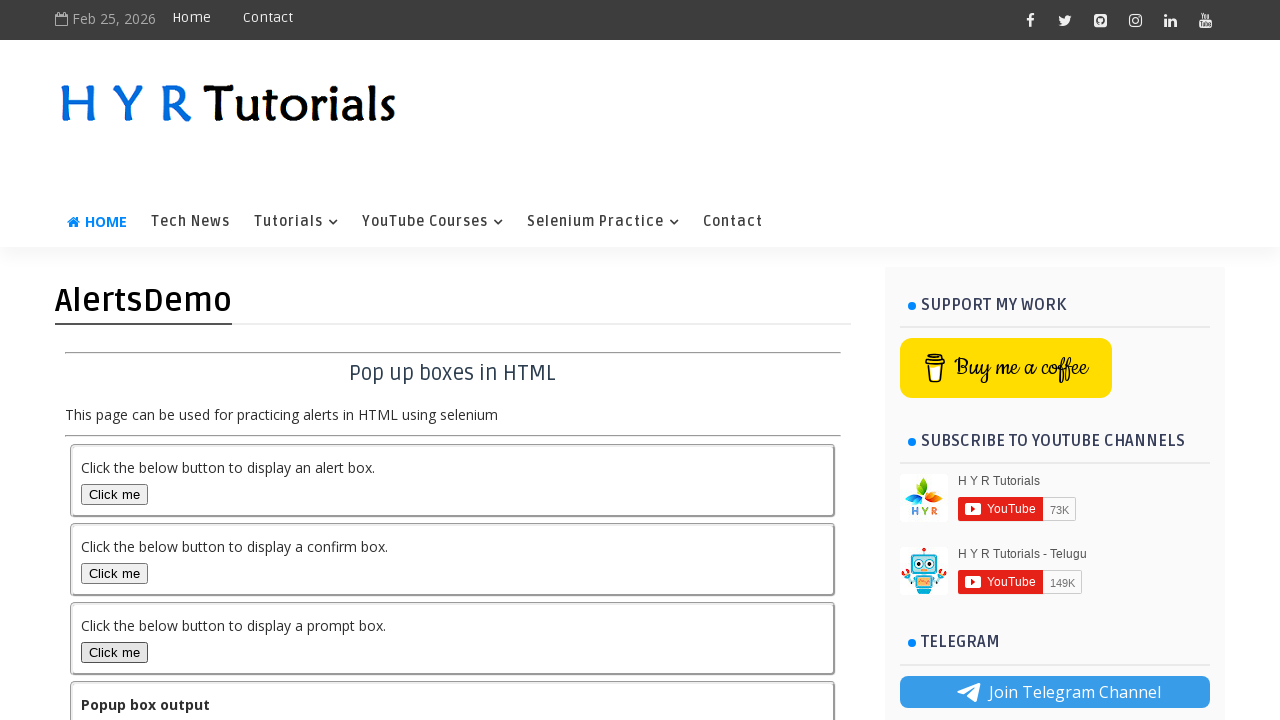

Set up dialog handler to accept prompt with text 'Vinod Potdar'
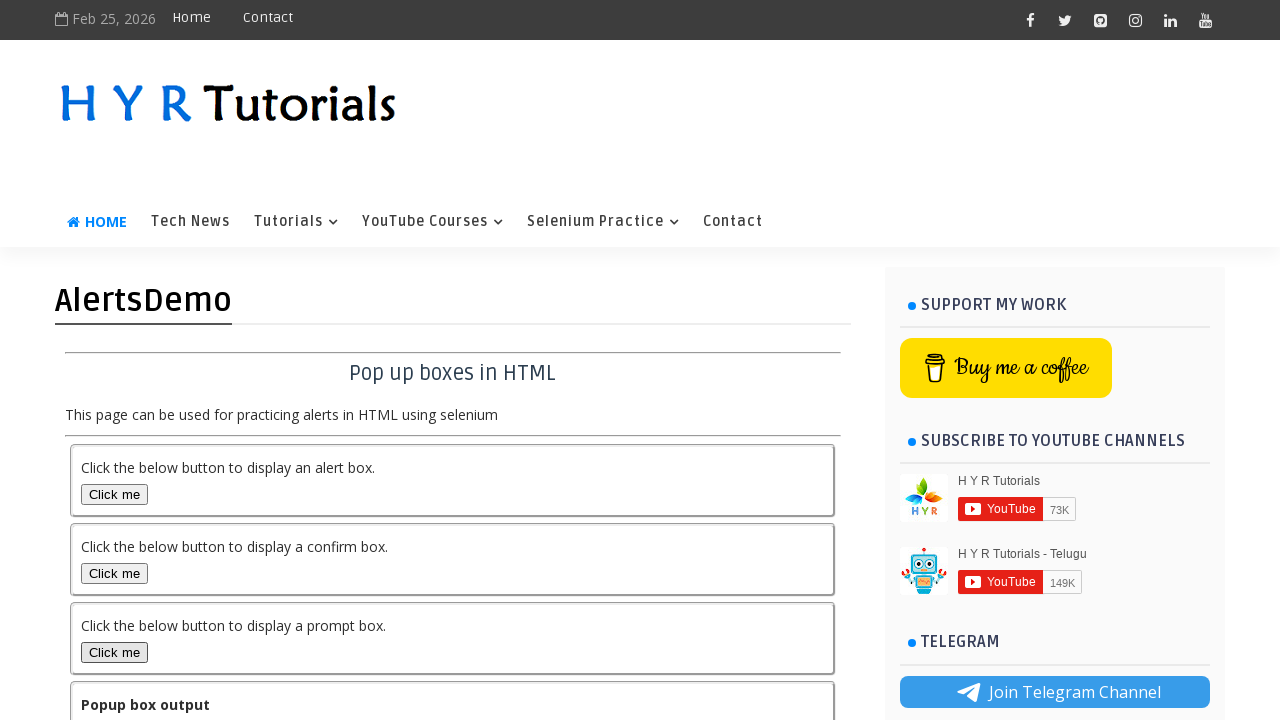

Re-clicked prompt box button to trigger dialog with handler active at (114, 652) on button#promptBox
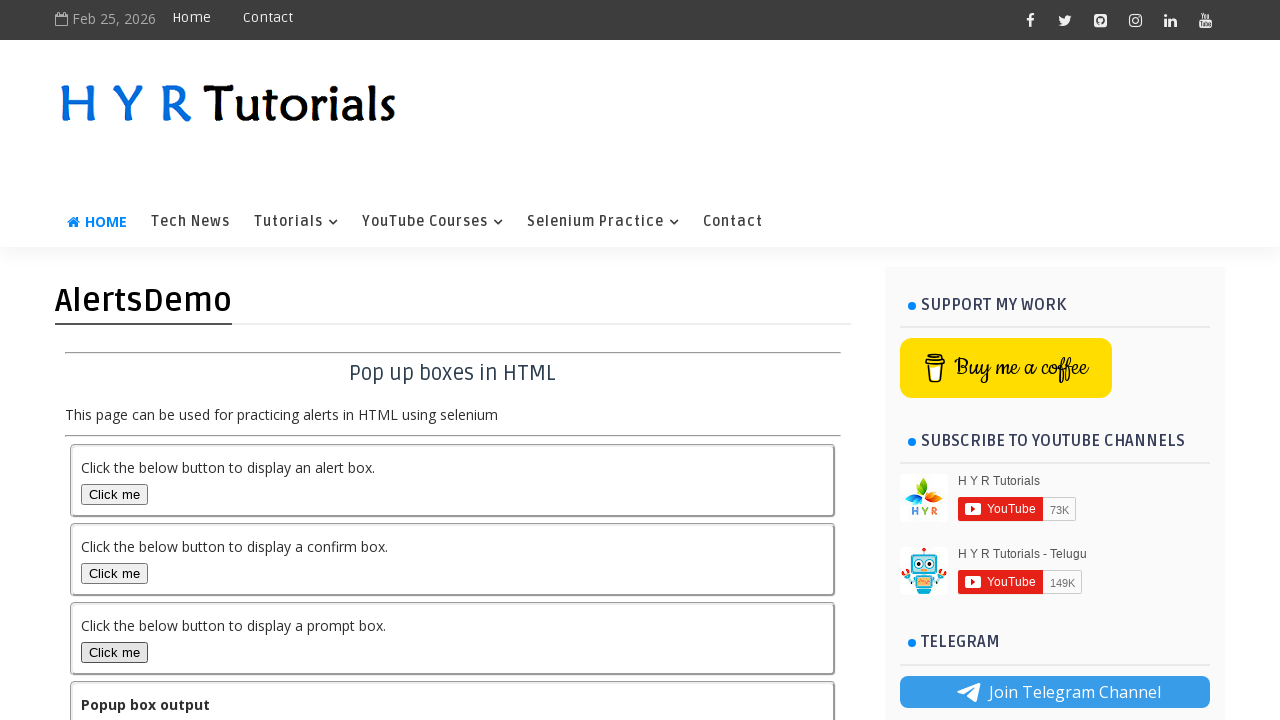

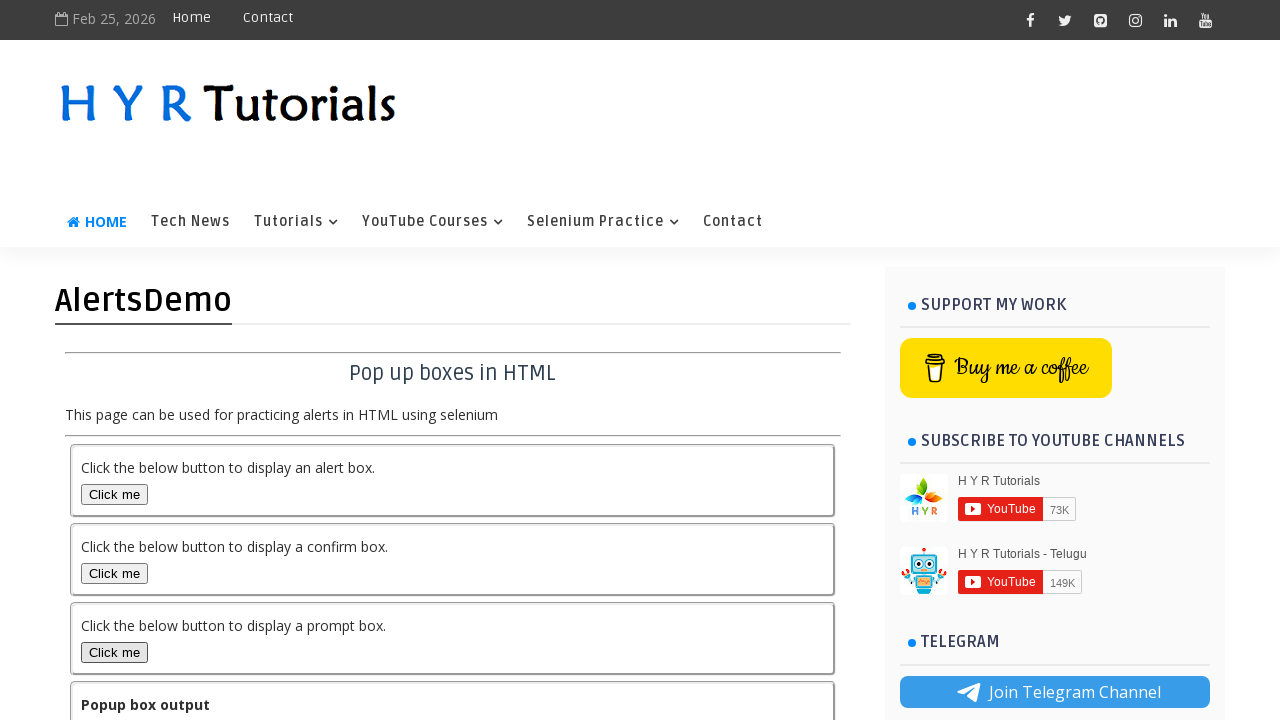